Tests drag and drop functionality by moving multiple elements between containers and returning them to their original positions

Starting URL: https://grotechminds.com/drag-and-drop/

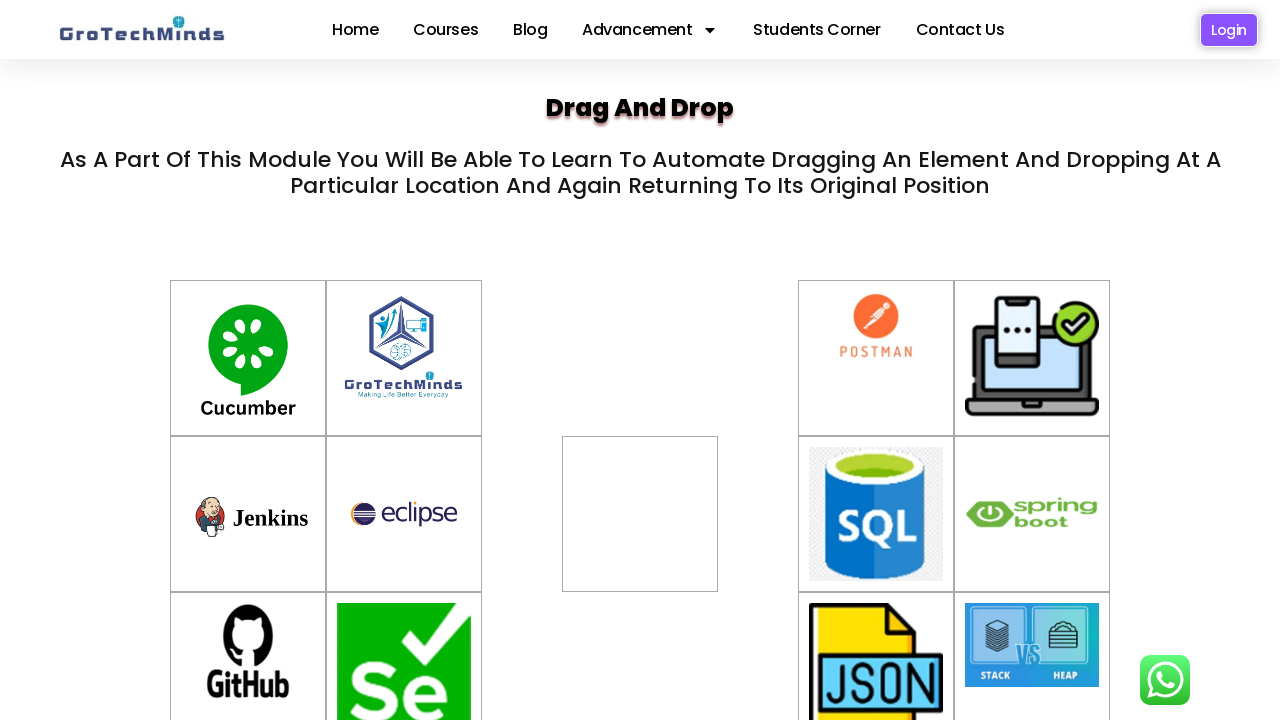

Located container-6 (Postman) element
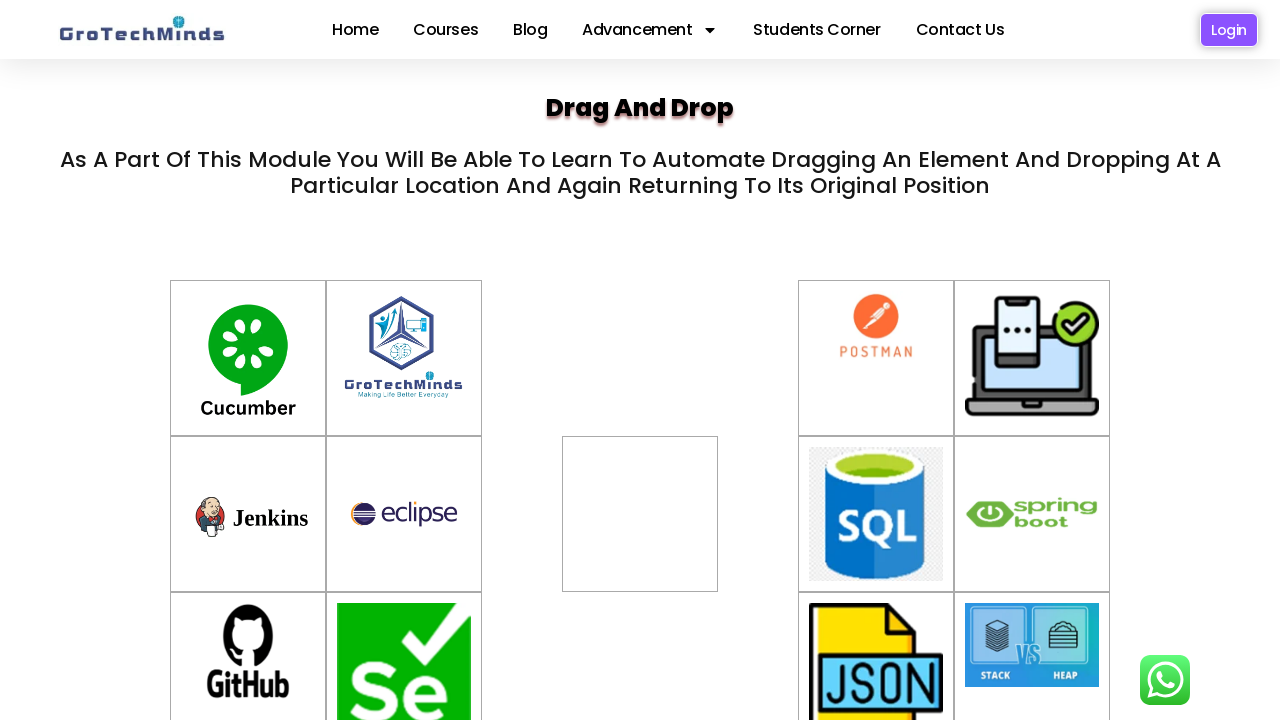

Located div2 drop zone
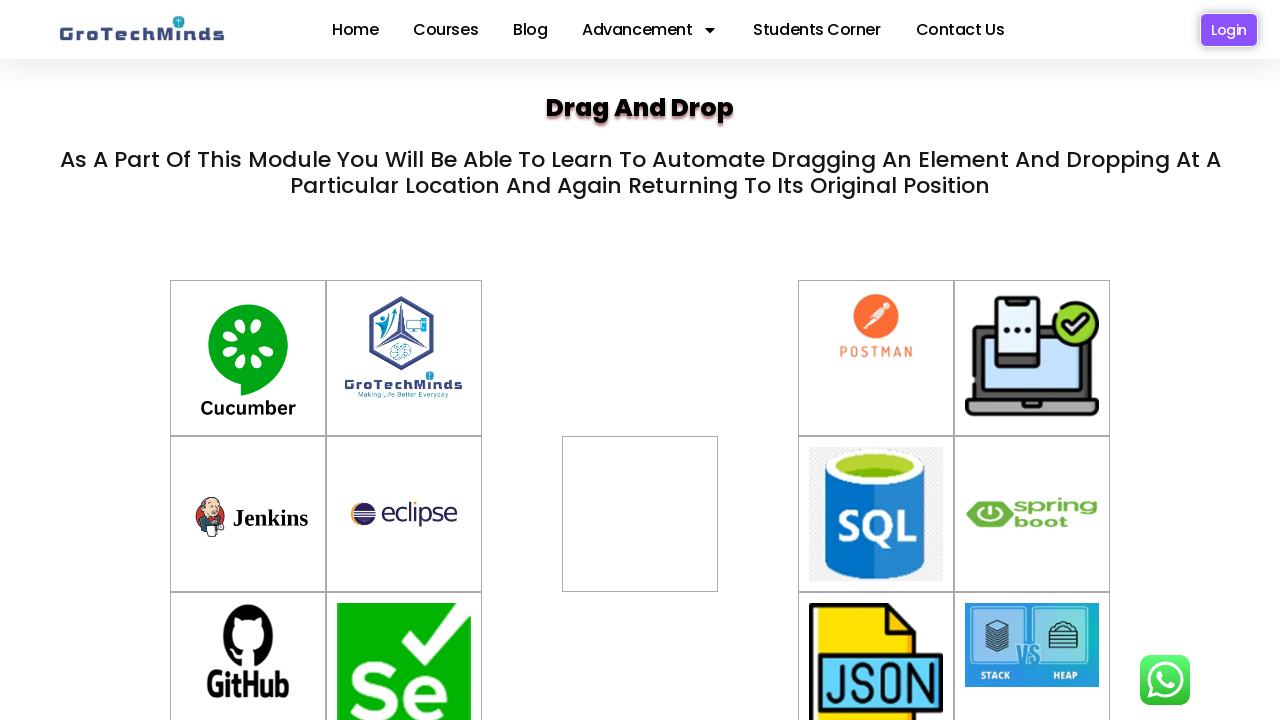

Located container-5 (Selenium) element
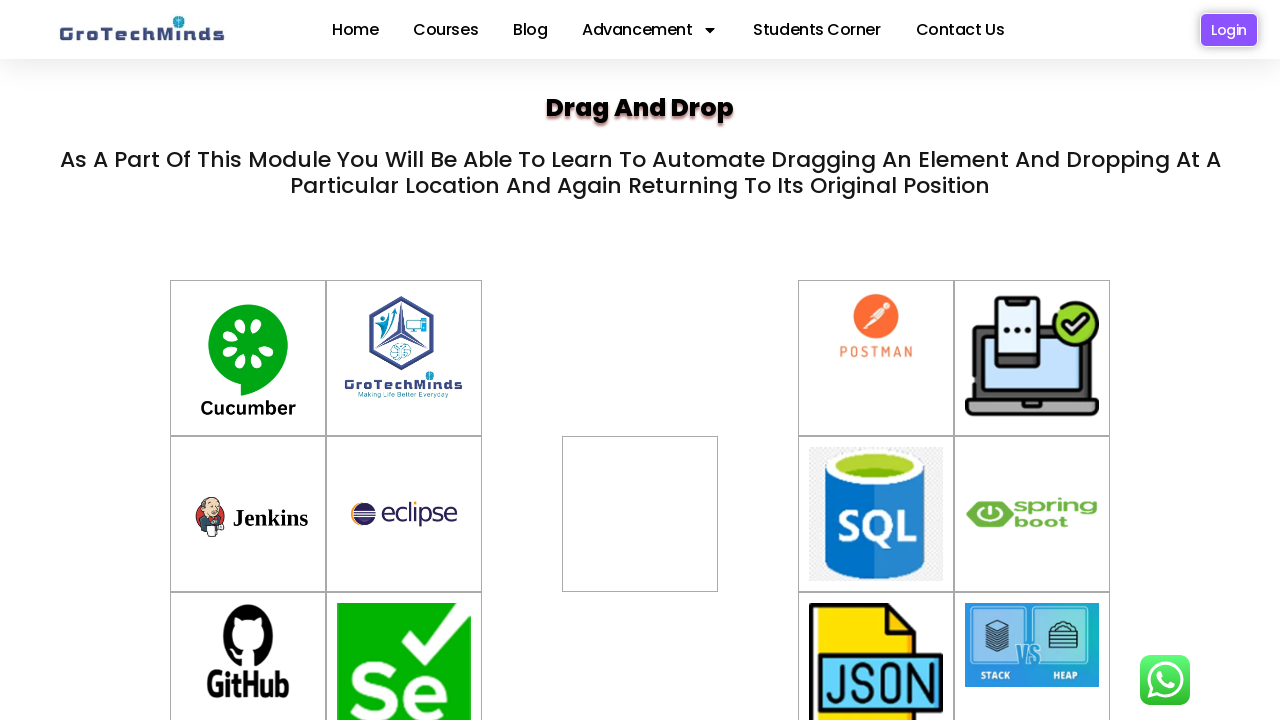

Located container (Cucumber) element
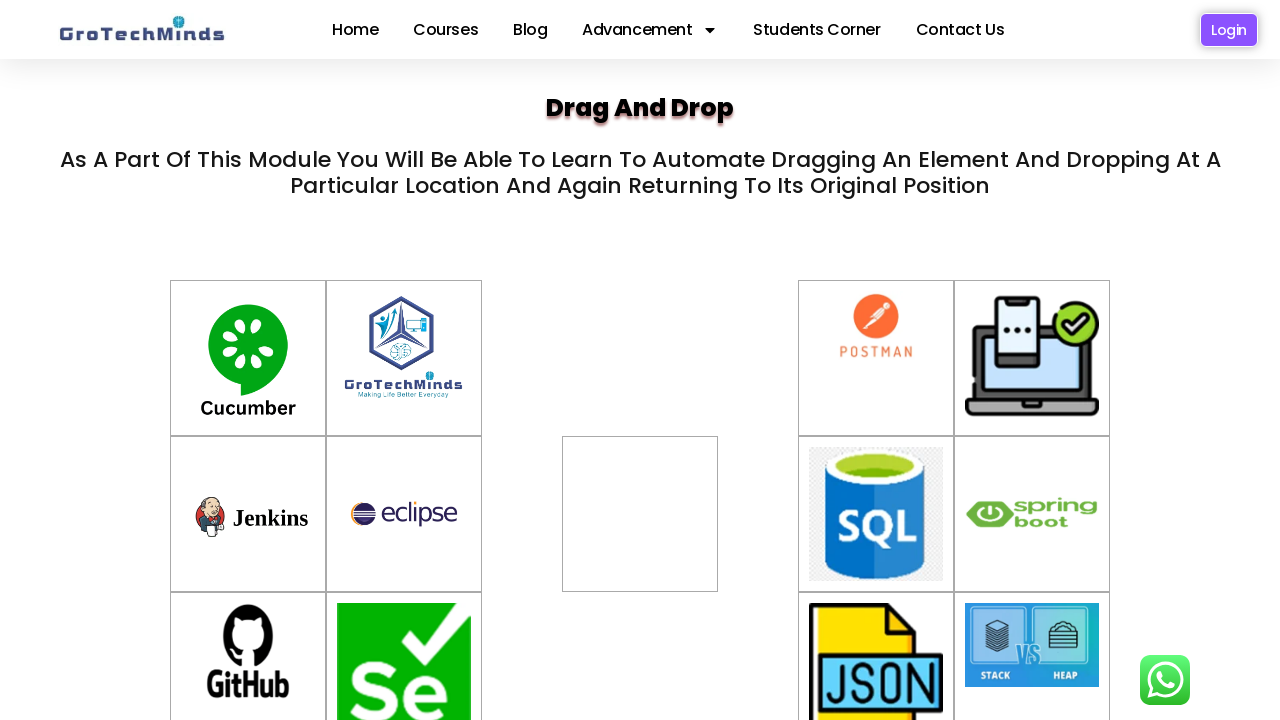

Dragged Postman (container-6) to div2 drop zone at (640, 514)
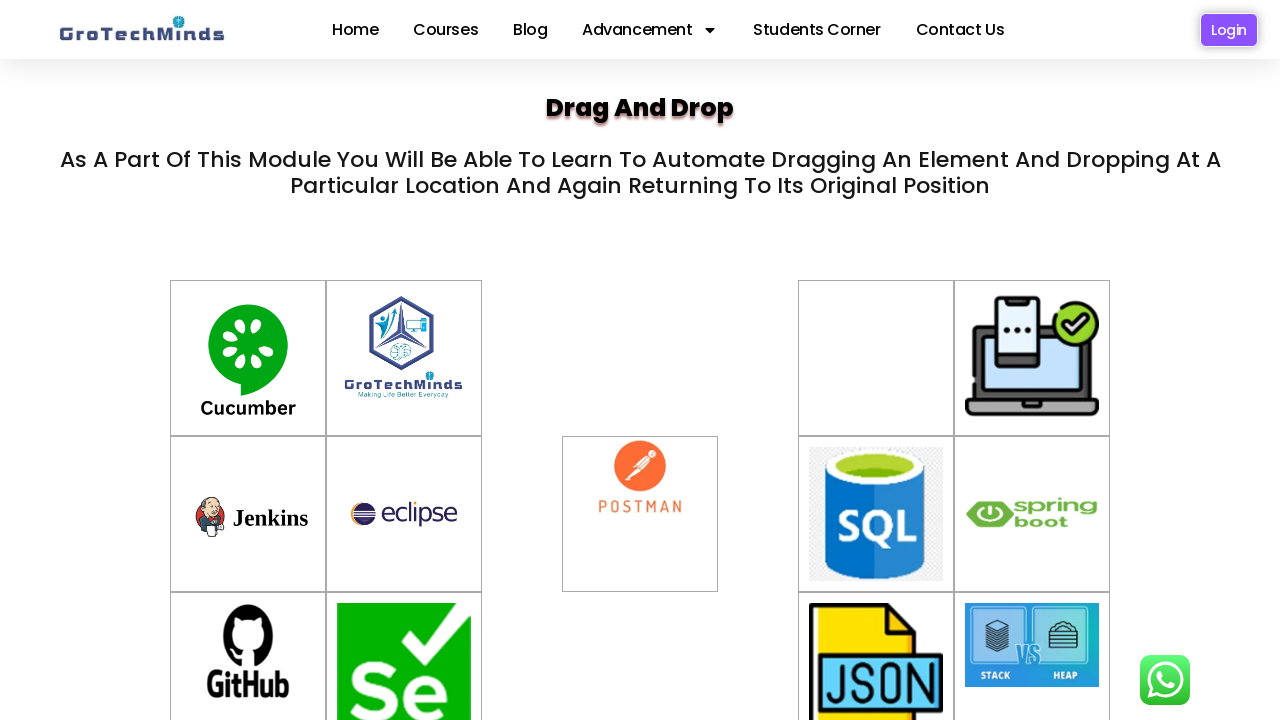

Waited 2 seconds for drag and drop animation
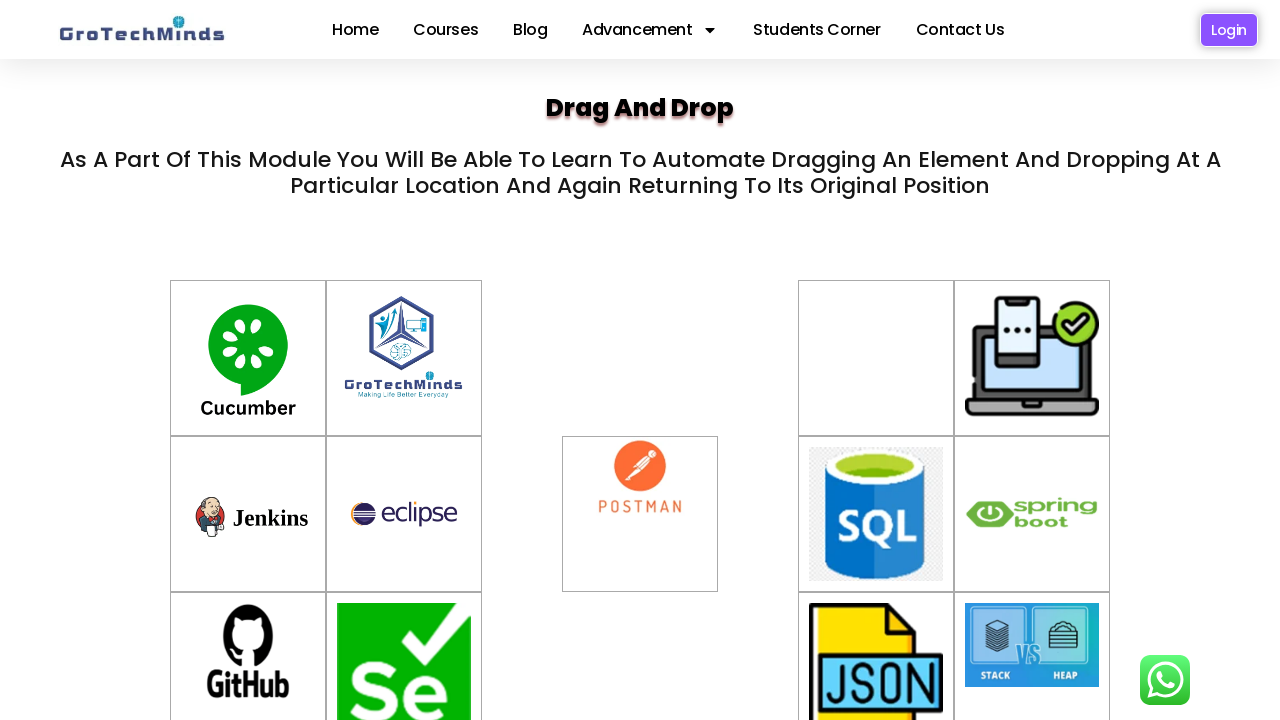

Dragged Postman back from div2 to original container-6 at (876, 358)
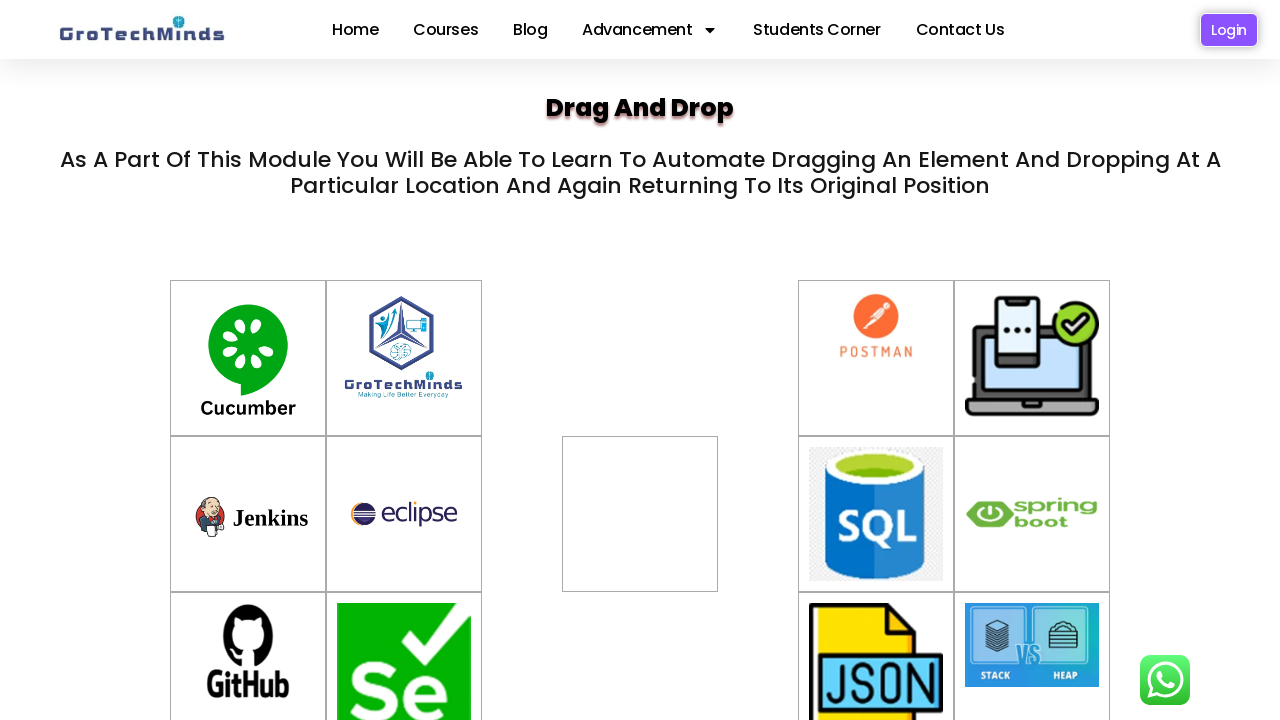

Waited 2 seconds for drag and drop animation
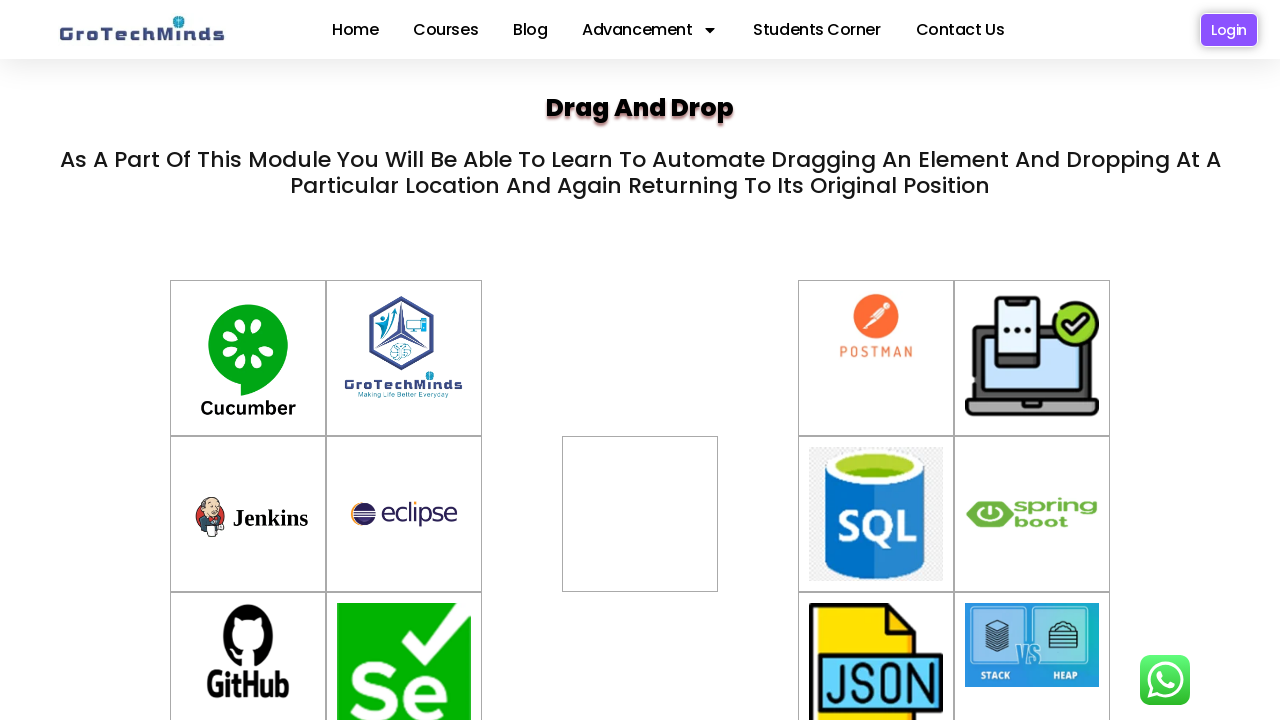

Dragged Selenium (container-5) to div2 drop zone at (640, 487)
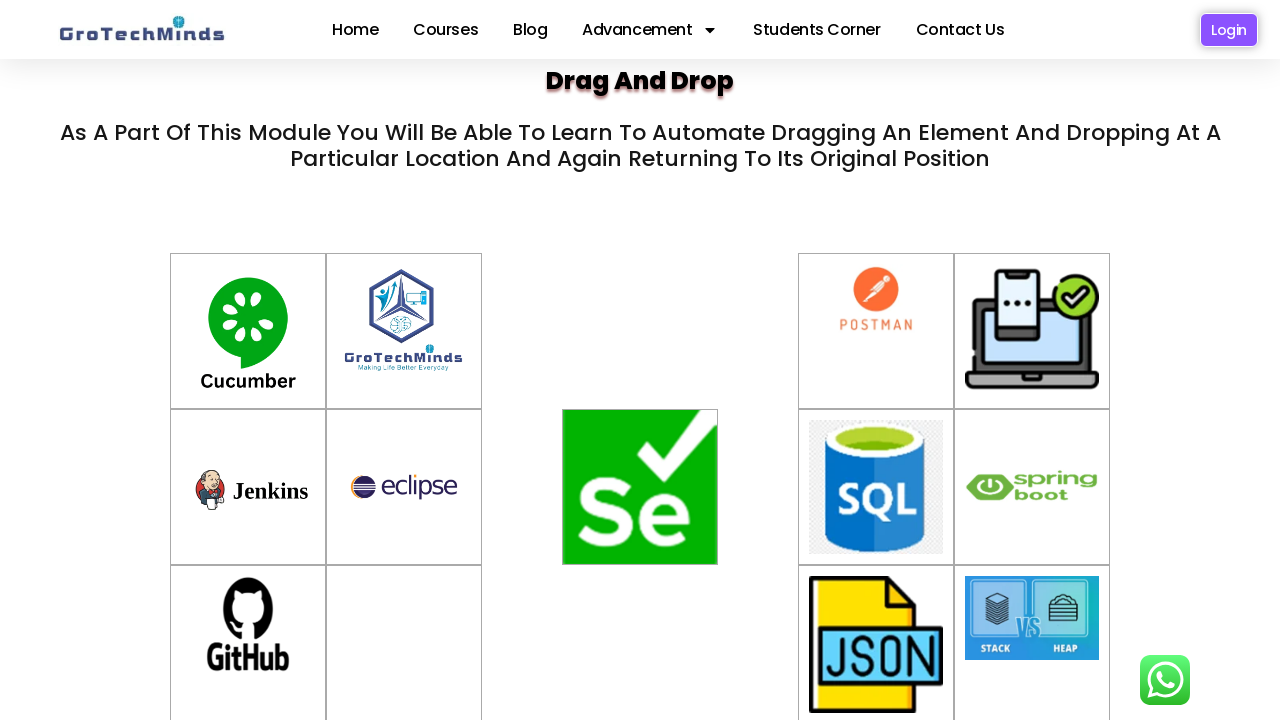

Waited 2 seconds for drag and drop animation
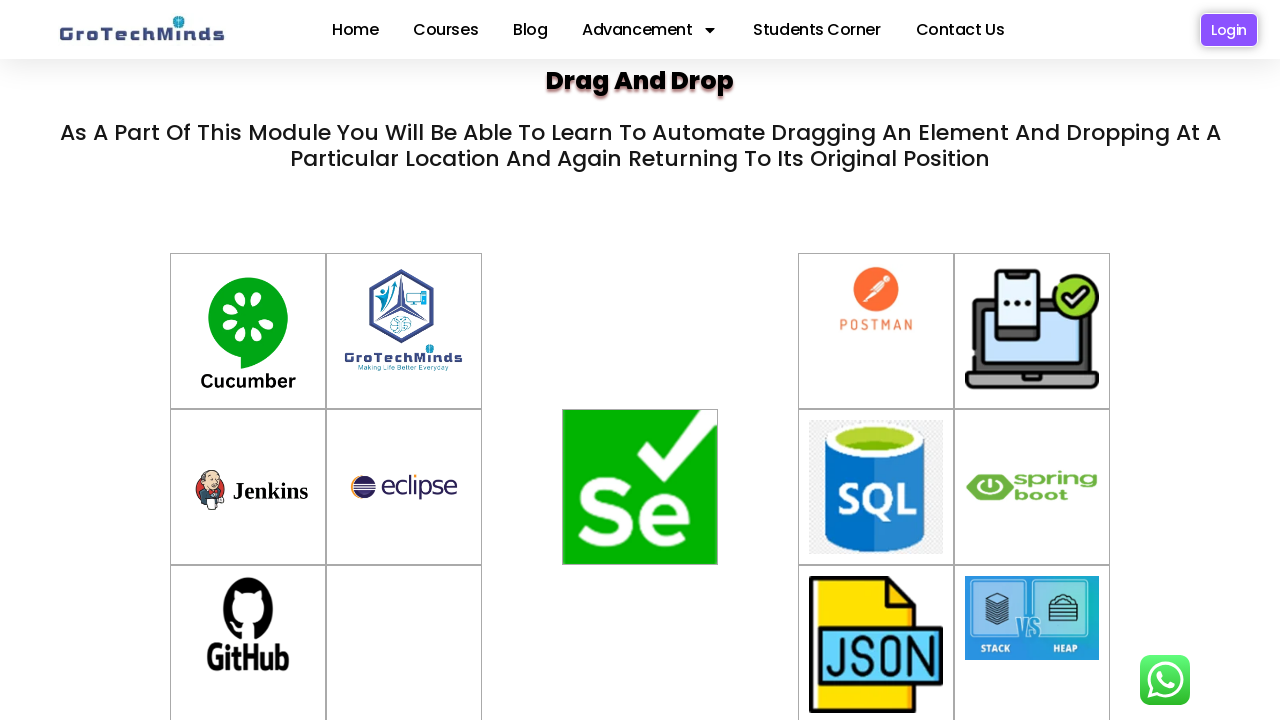

Dragged Selenium back from div2 to original container-5 at (404, 642)
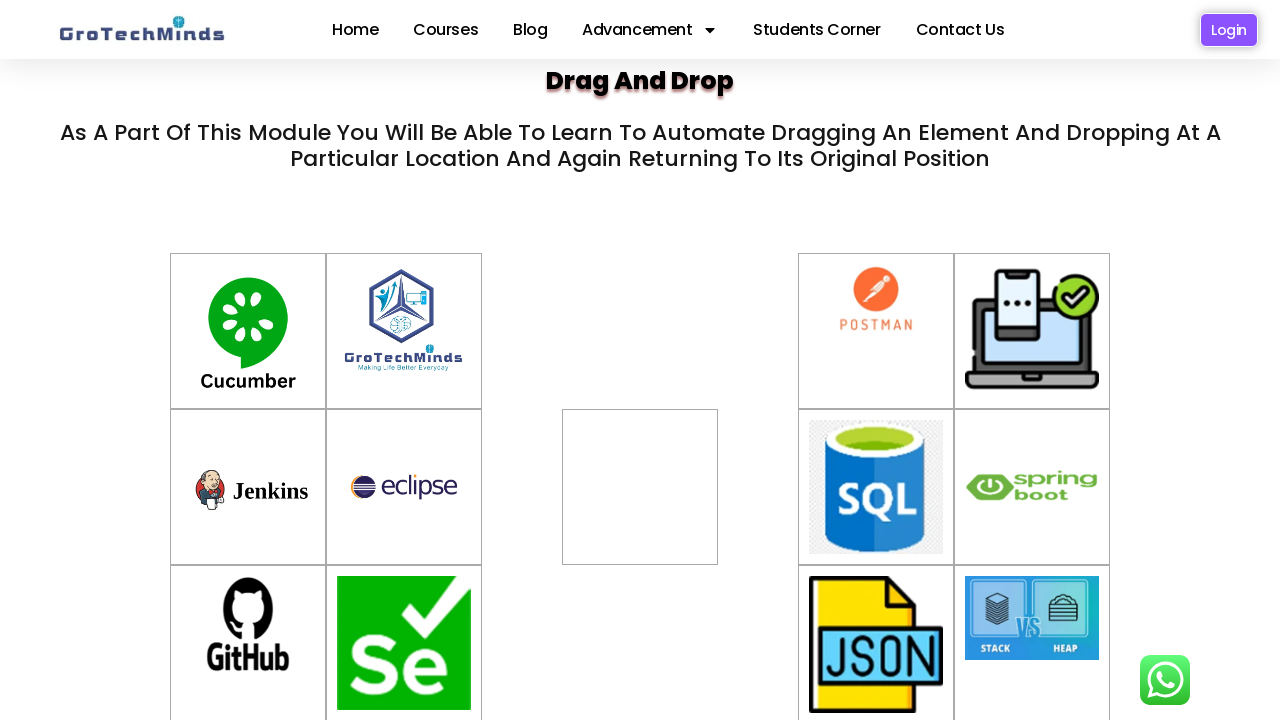

Waited 2 seconds for drag and drop animation
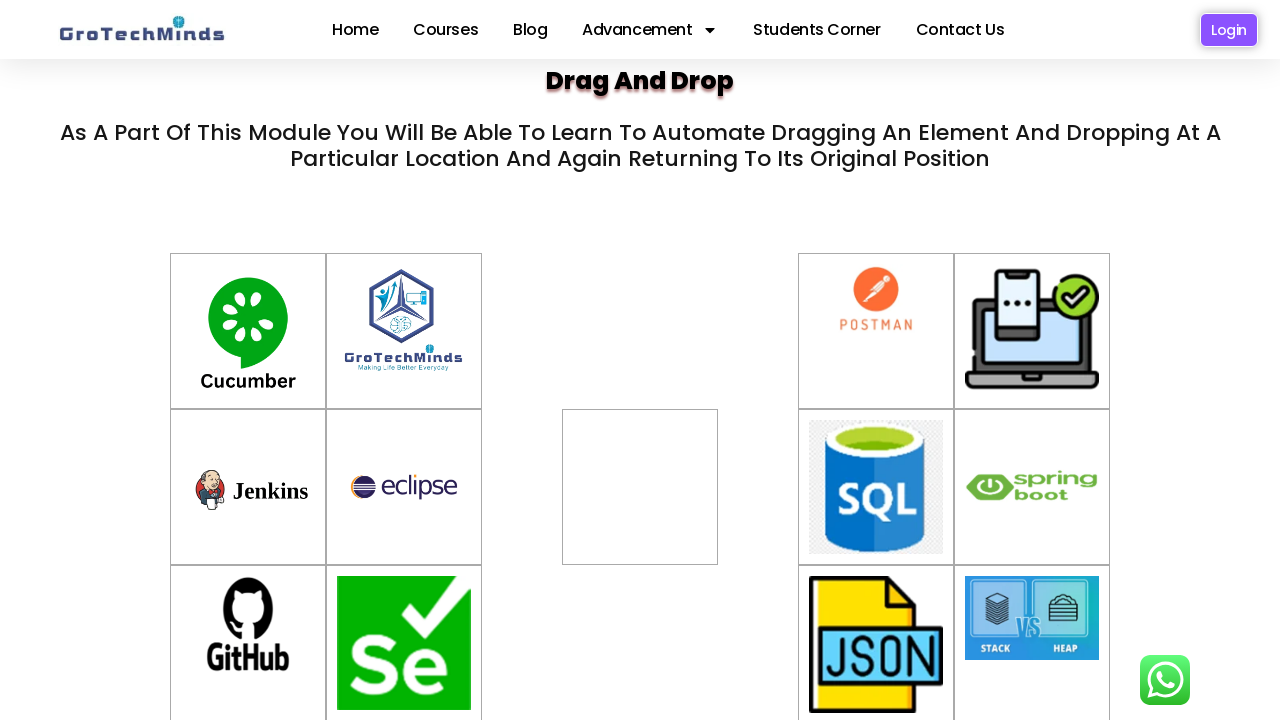

Dragged Cucumber (container) to div2 drop zone at (640, 487)
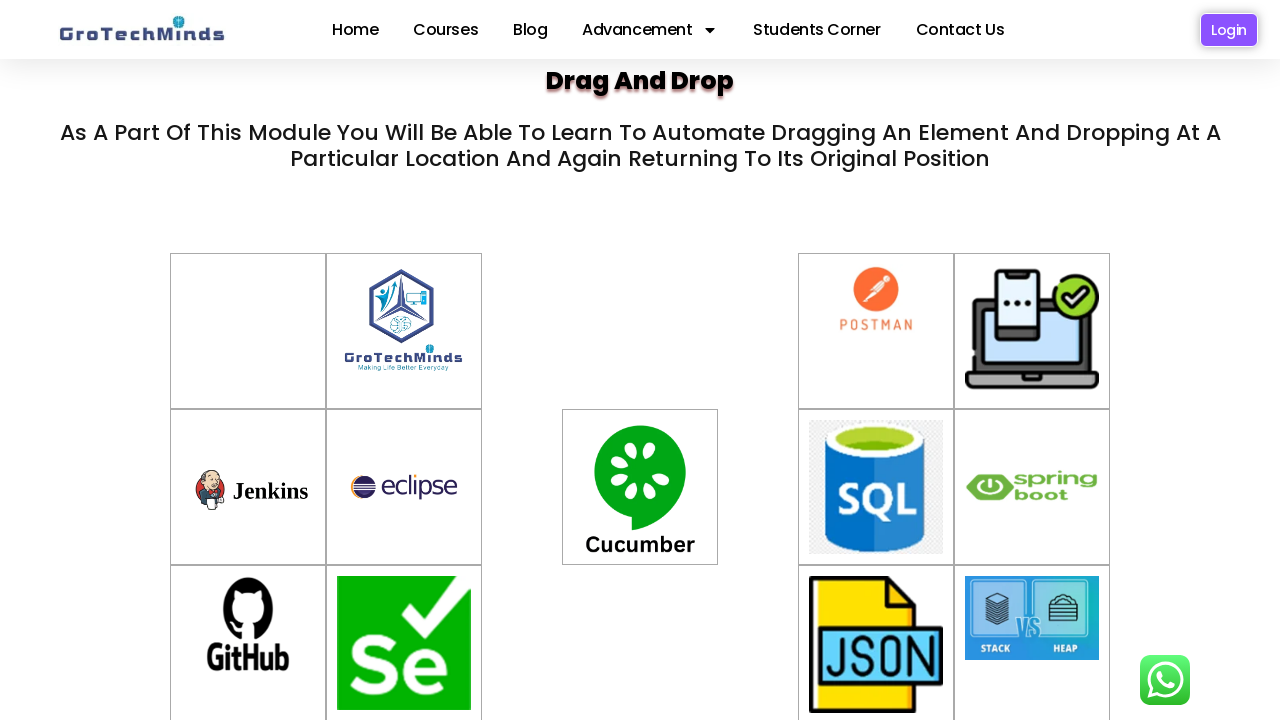

Waited 2 seconds for drag and drop animation
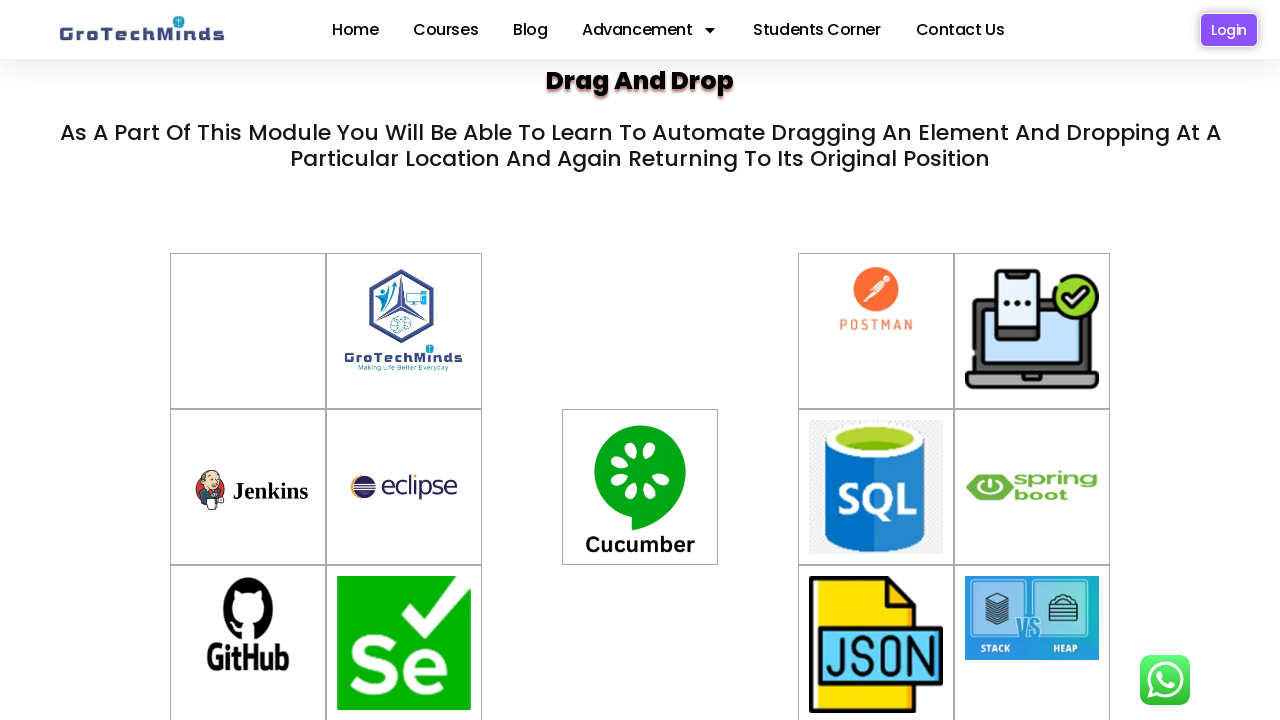

Dragged Cucumber back from div2 to original container at (248, 331)
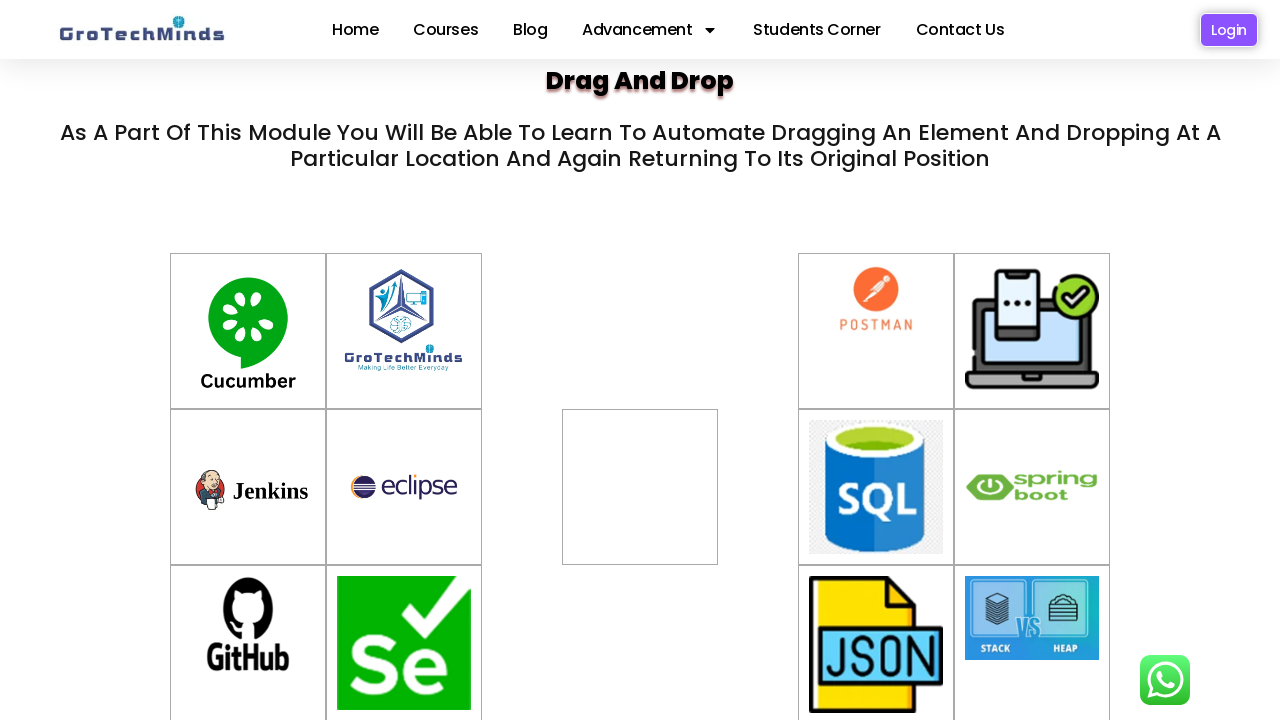

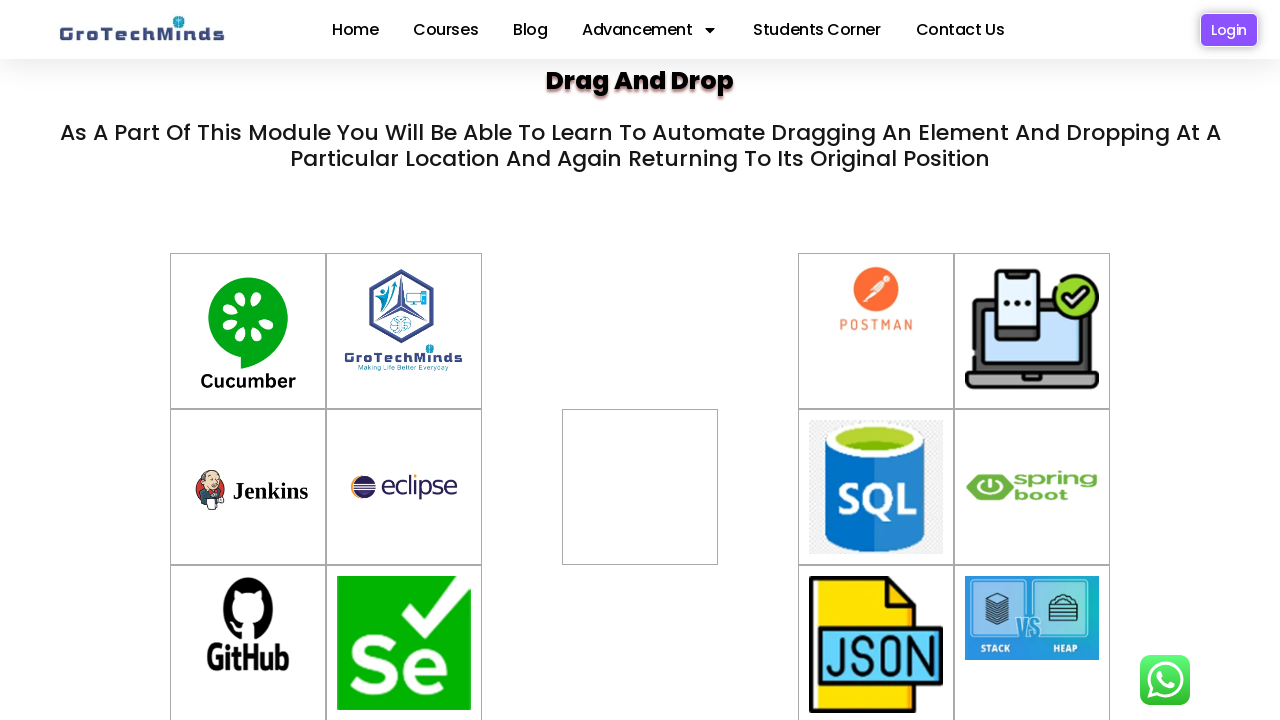